Tests range slider by using arrow keys to adjust the value

Starting URL: https://bonigarcia.dev/selenium-webdriver-java/

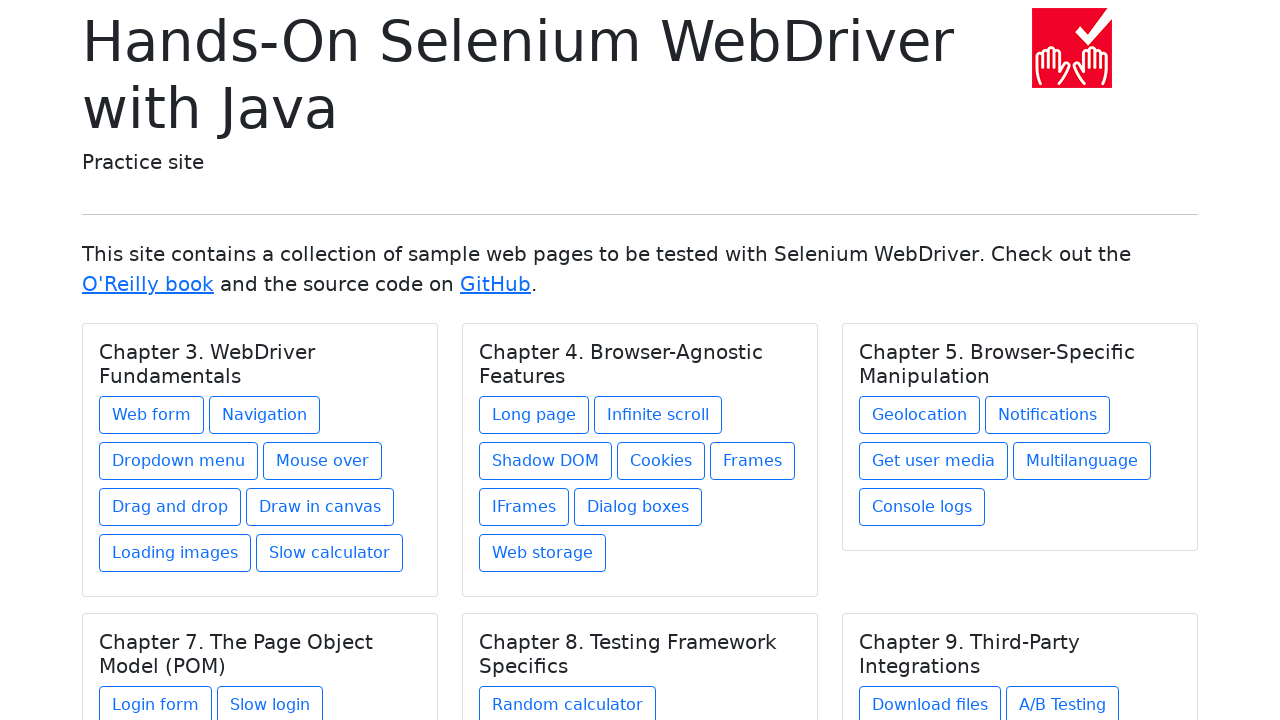

Clicked on Chapter 3. WebDriver Fundamentals web form link at (152, 415) on xpath=//h5[text()='Chapter 3. WebDriver Fundamentals']/../a[contains(@href,'web-
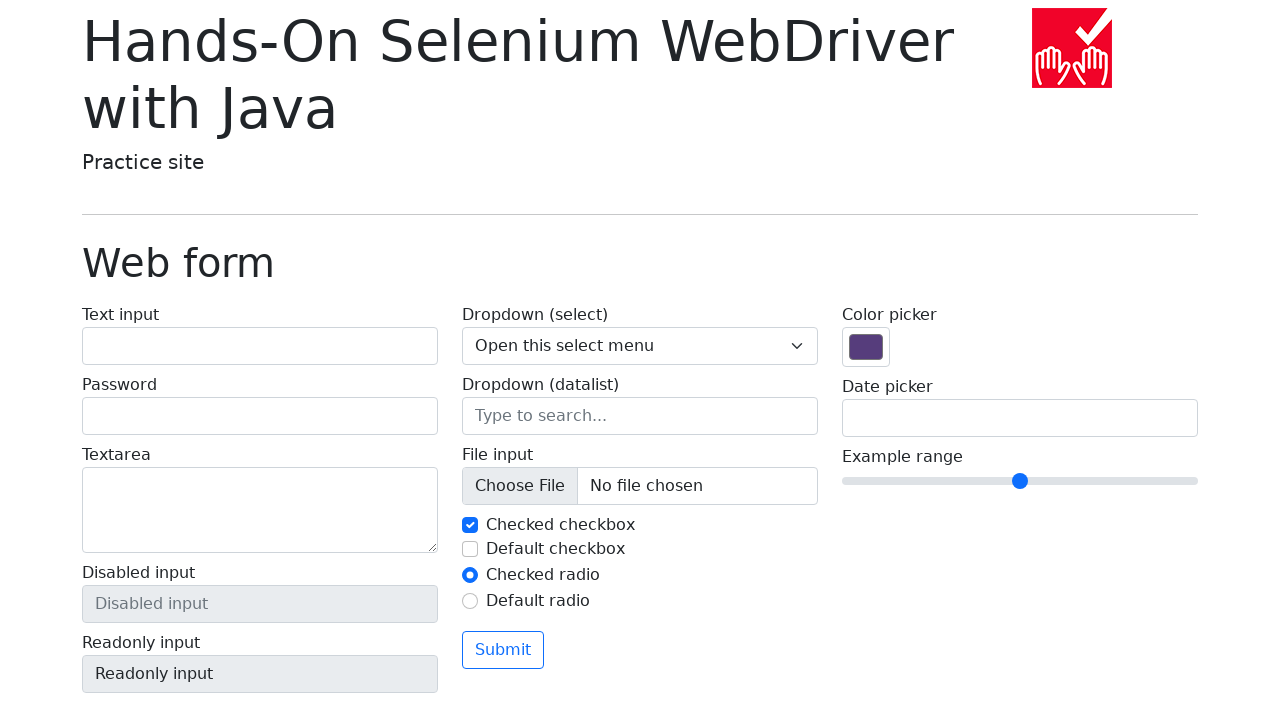

Focused on range slider input on xpath=//input[@type='range']
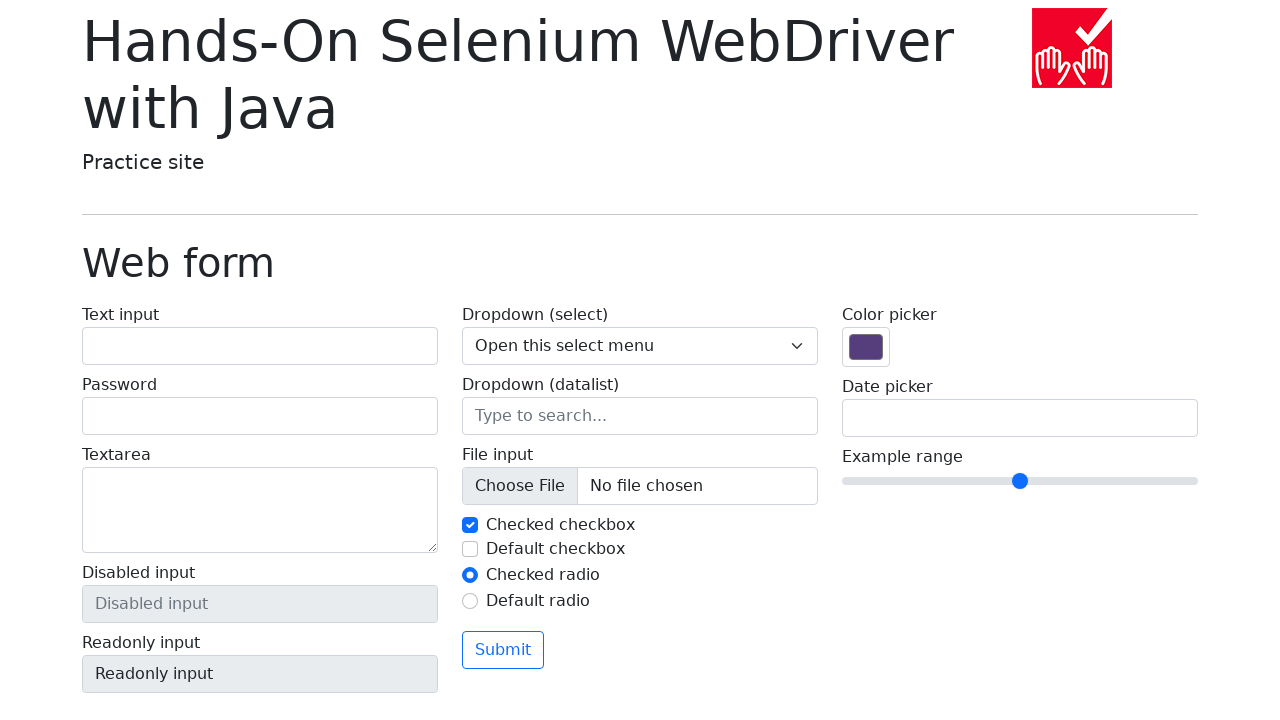

Pressed ArrowRight key on range slider (first adjustment) on //input[@type='range']
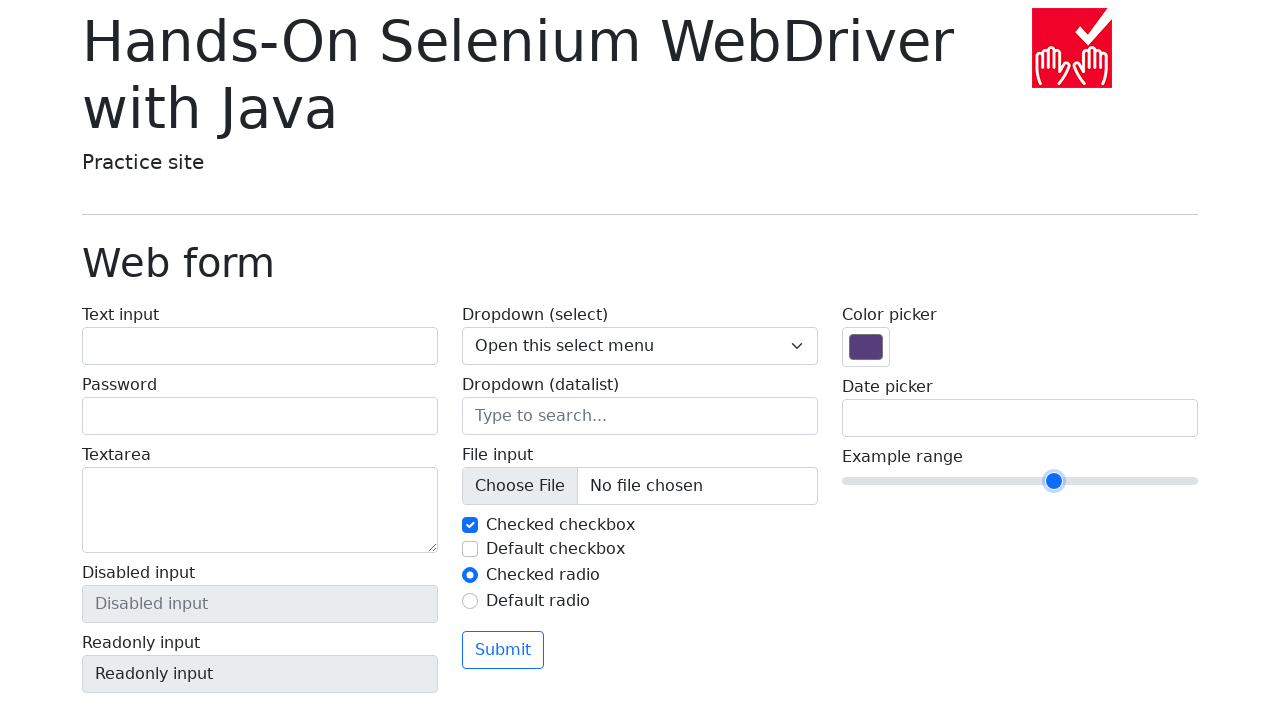

Pressed ArrowRight key on range slider (second adjustment) on //input[@type='range']
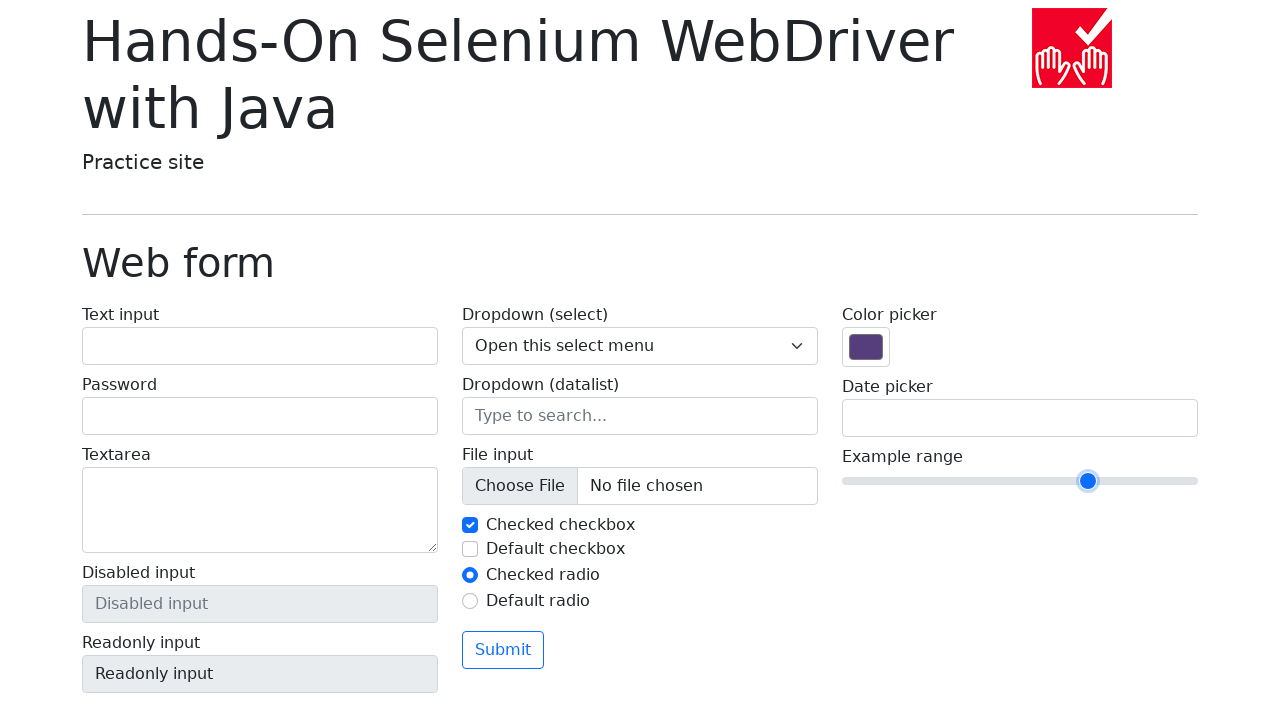

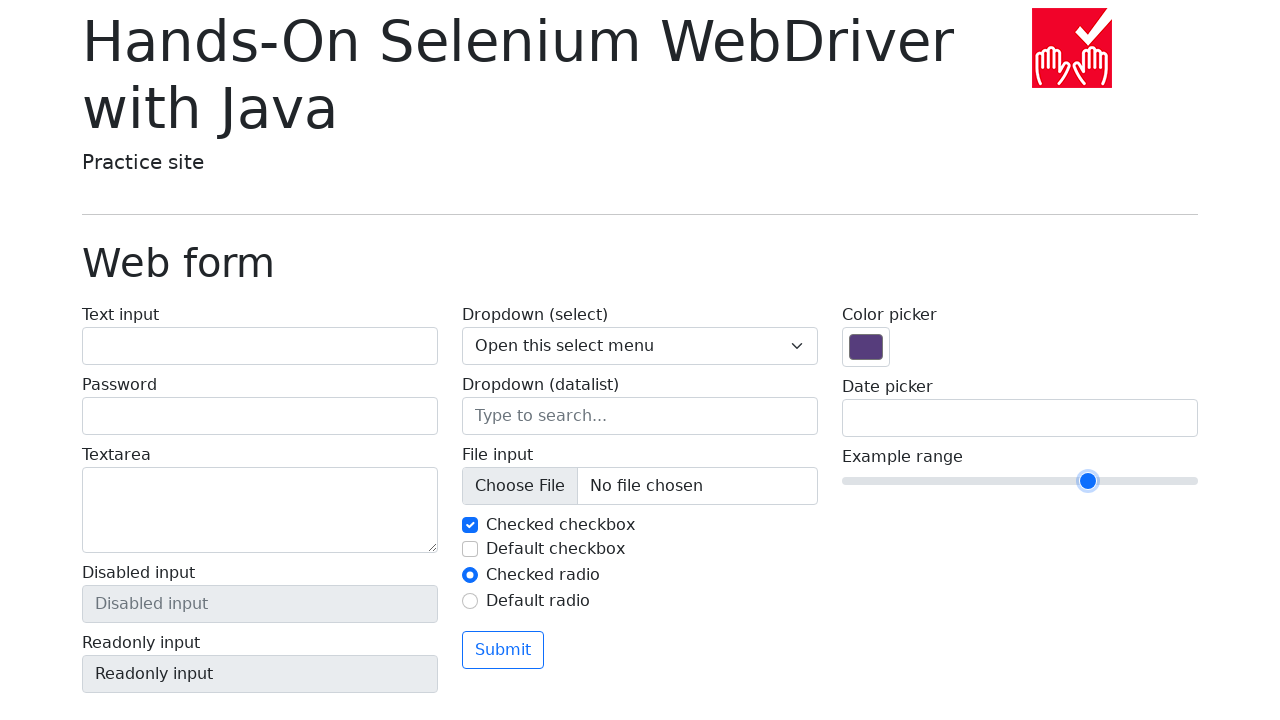